Tests an e-commerce practice site by searching for products containing "ber", adding matching items to cart, proceeding to checkout, and applying a promo code

Starting URL: https://rahulshettyacademy.com/seleniumPractise/

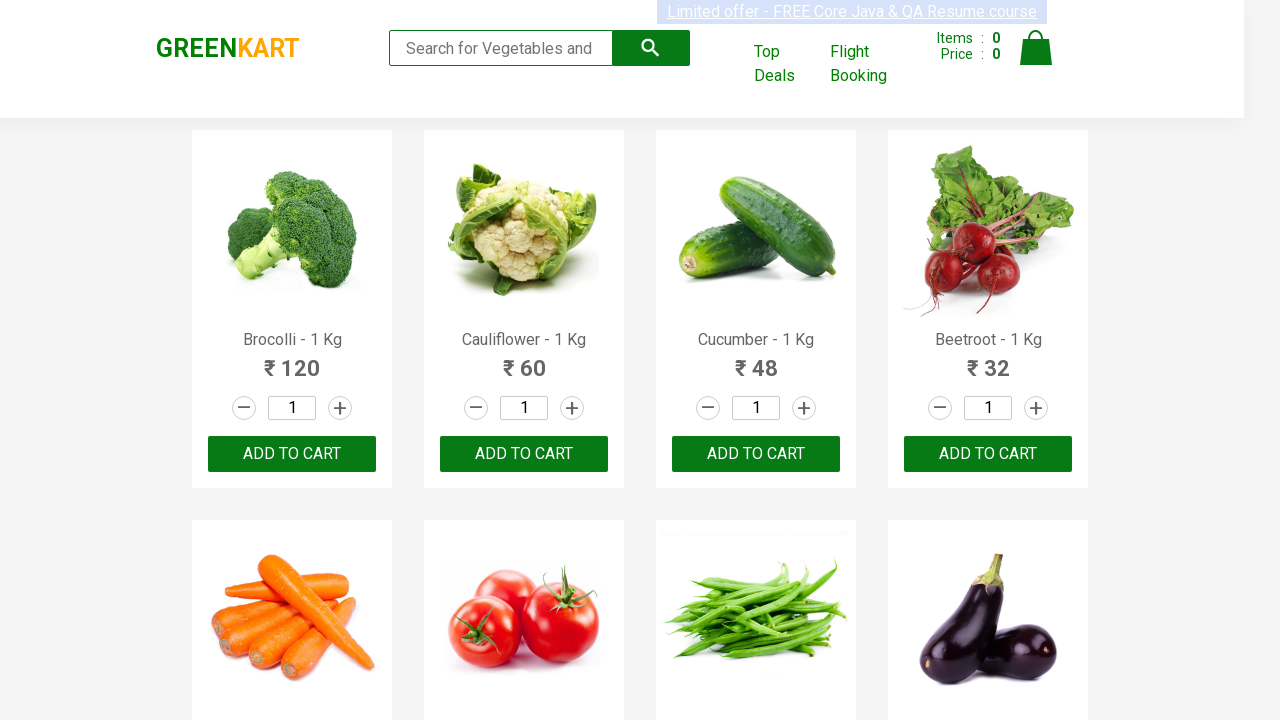

Filled search field with 'ber' to find products on input.search-keyword
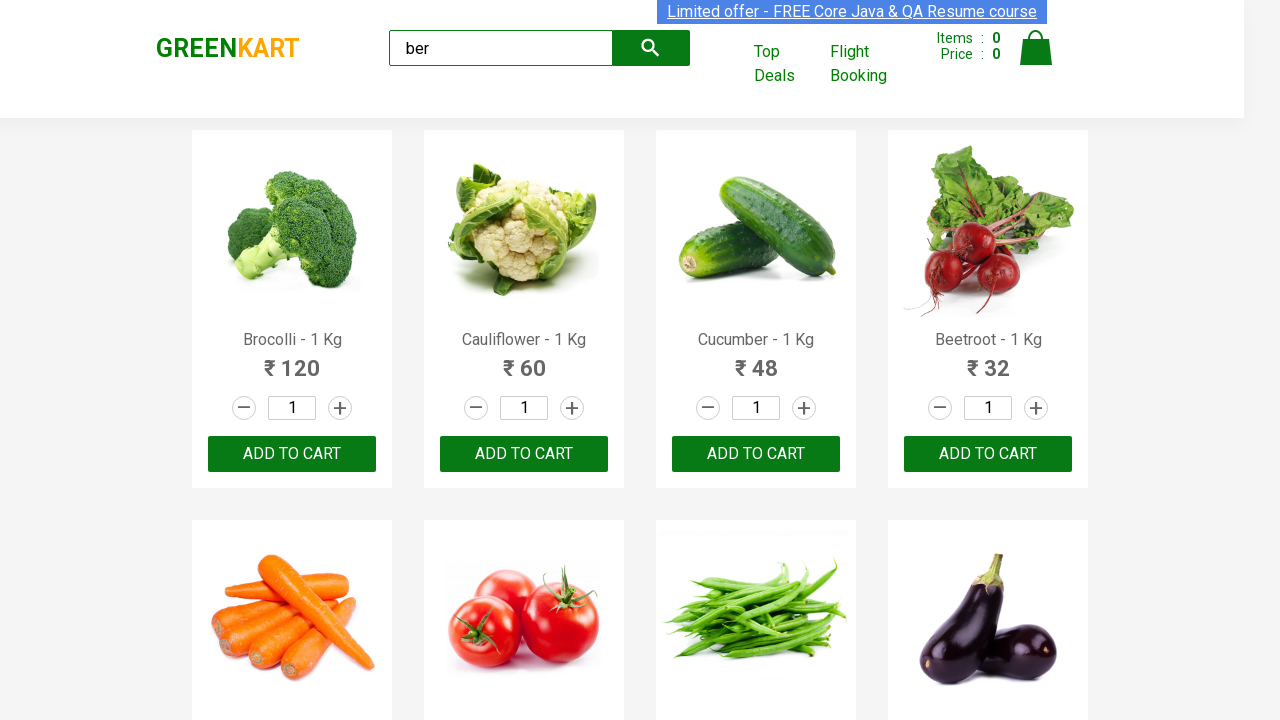

Waited 2 seconds for products to load after search
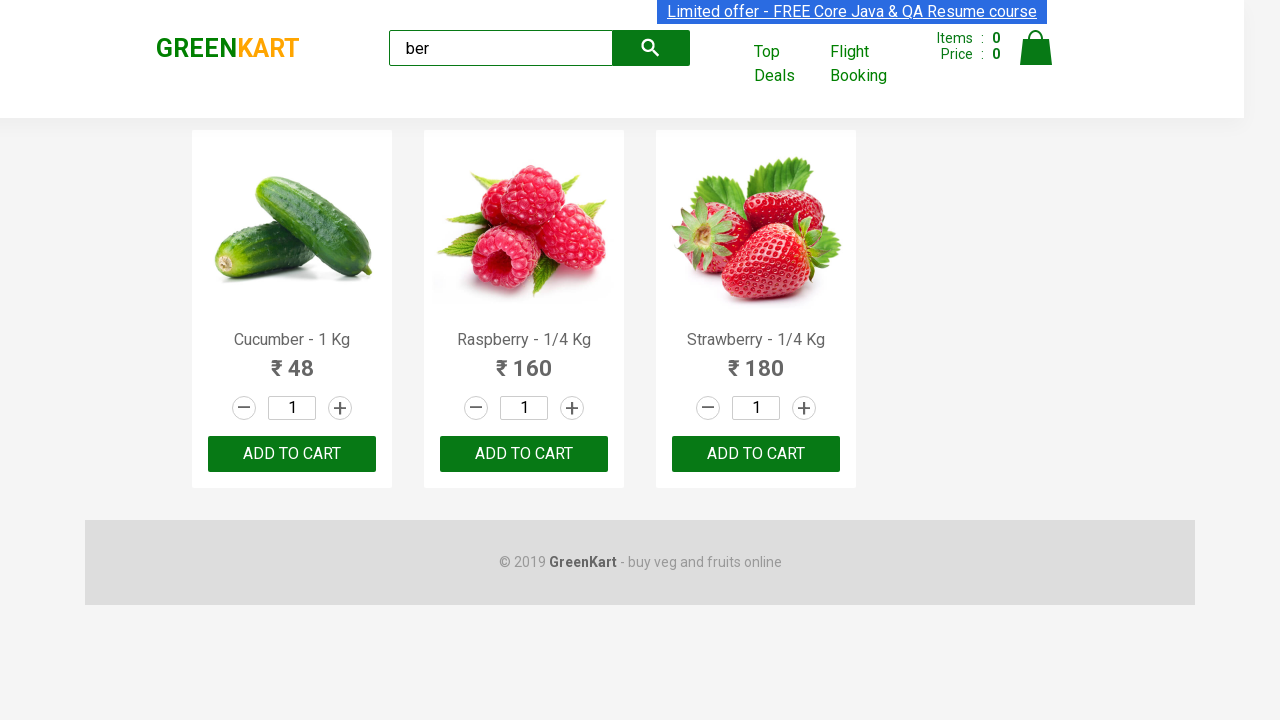

Located 3 'Add to cart' buttons for products containing 'ber'
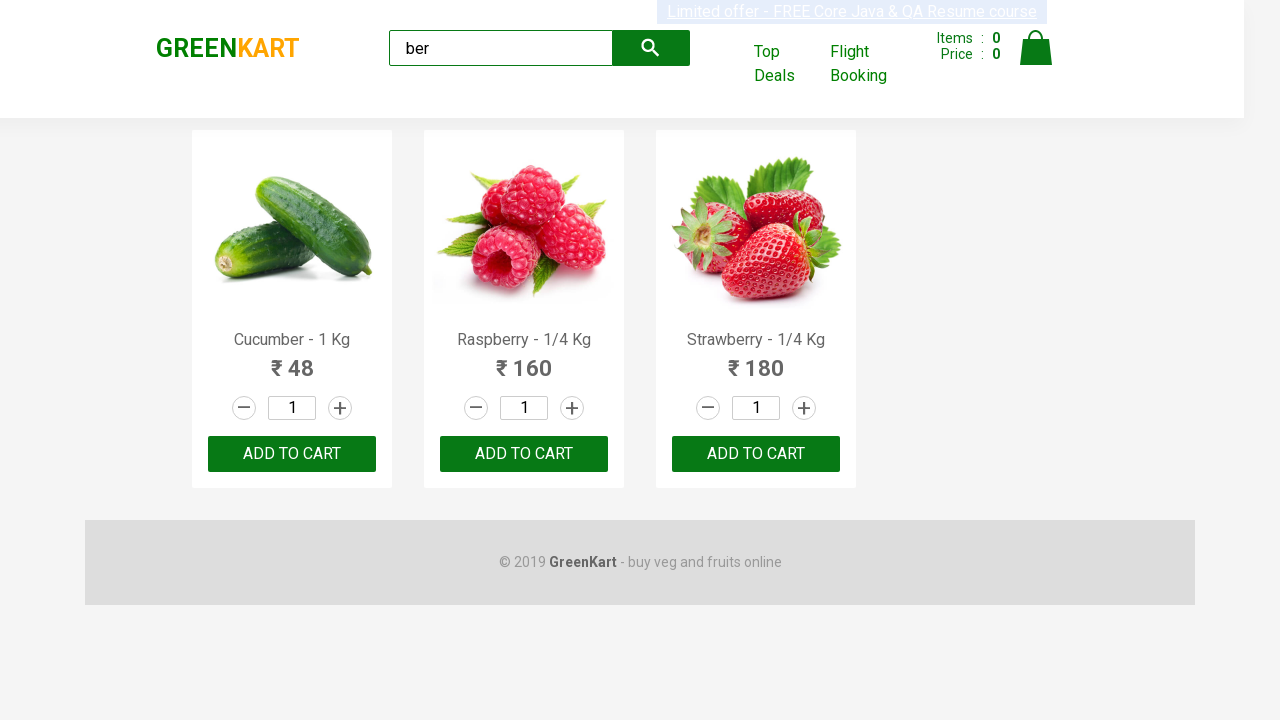

Clicked 'Add to cart' button 1 of 3 at (292, 454) on xpath=//div[@class='product-action']/button >> nth=0
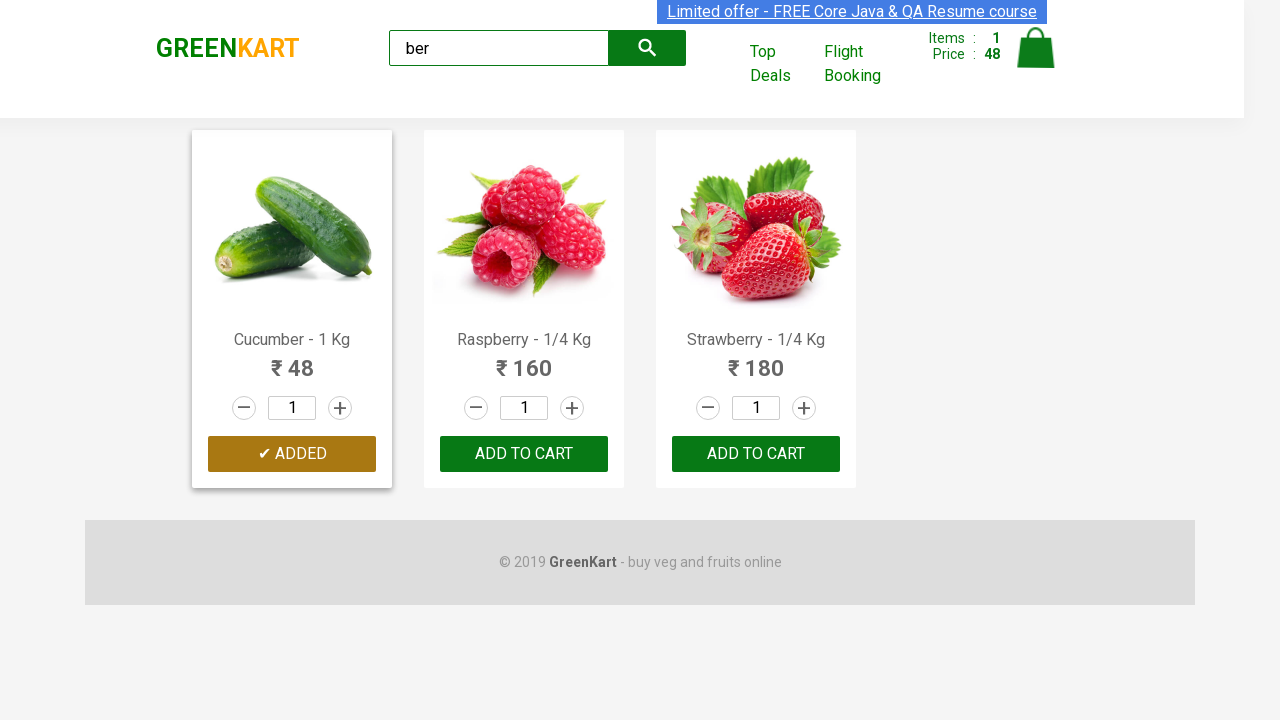

Clicked 'Add to cart' button 2 of 3 at (524, 454) on xpath=//div[@class='product-action']/button >> nth=1
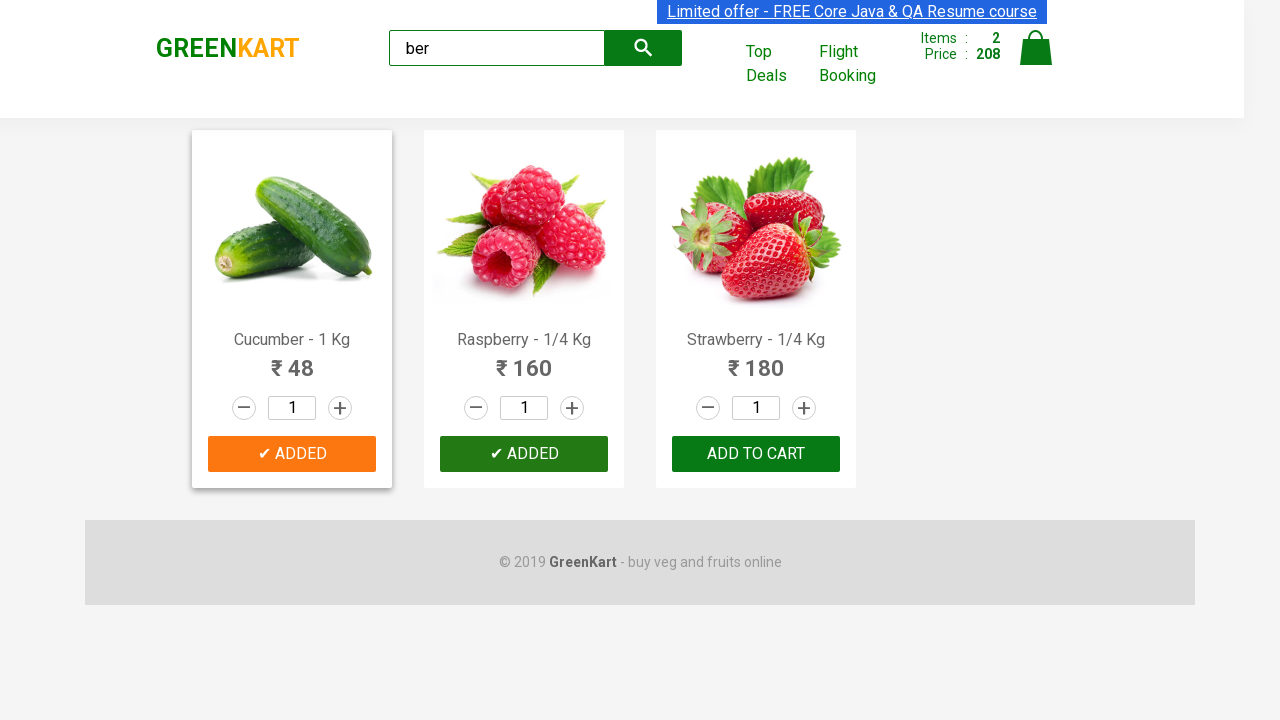

Clicked 'Add to cart' button 3 of 3 at (756, 454) on xpath=//div[@class='product-action']/button >> nth=2
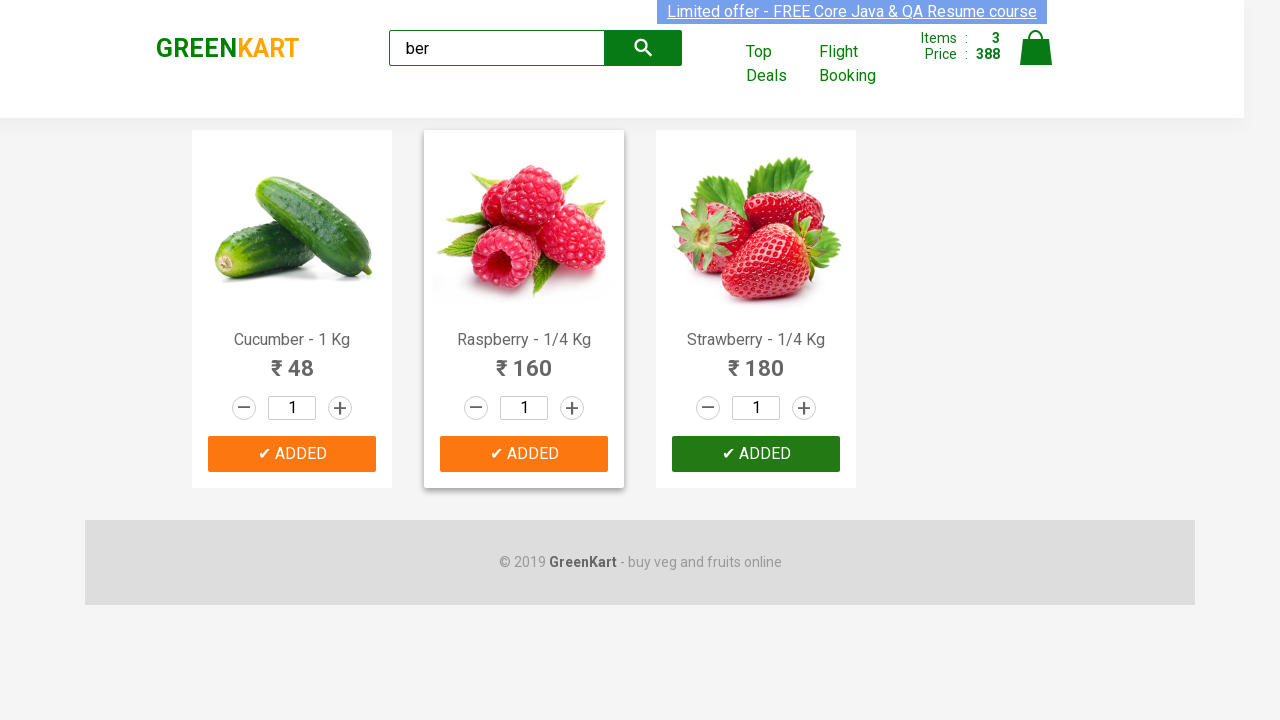

Clicked cart icon to view shopping cart at (1036, 48) on img[alt='Cart']
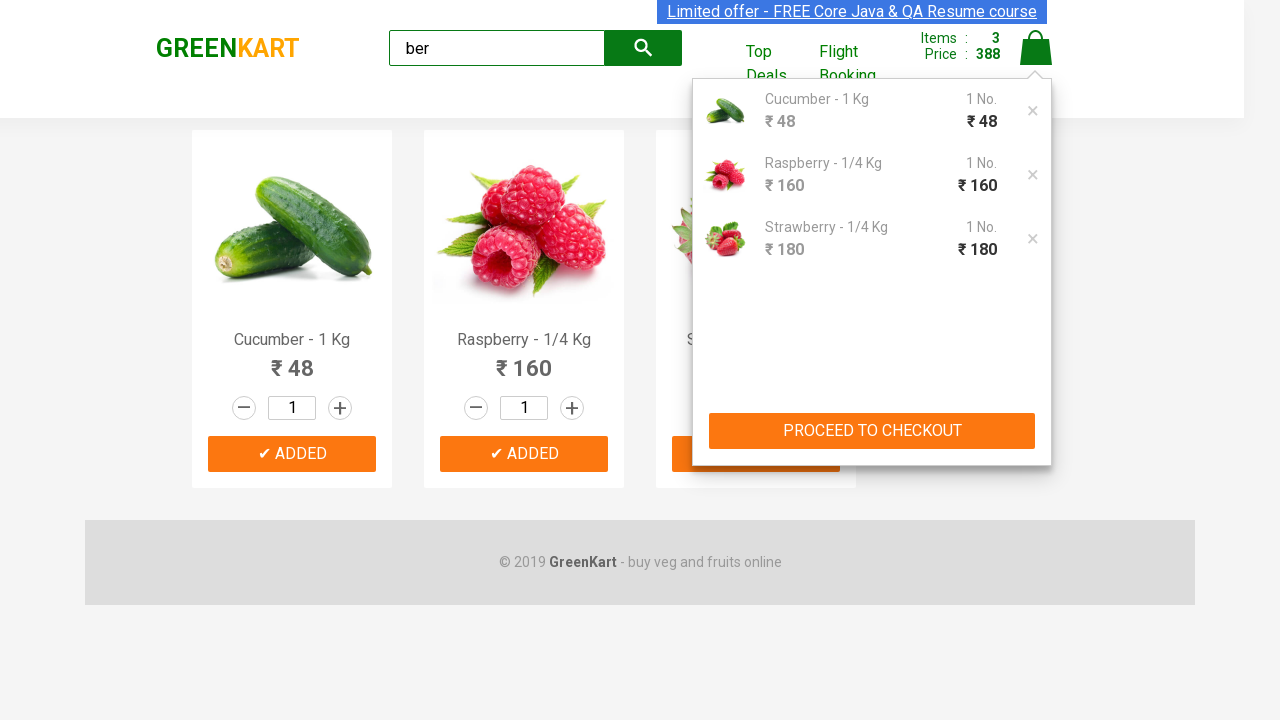

Clicked 'PROCEED TO CHECKOUT' button at (872, 431) on xpath=//button[text()='PROCEED TO CHECKOUT']
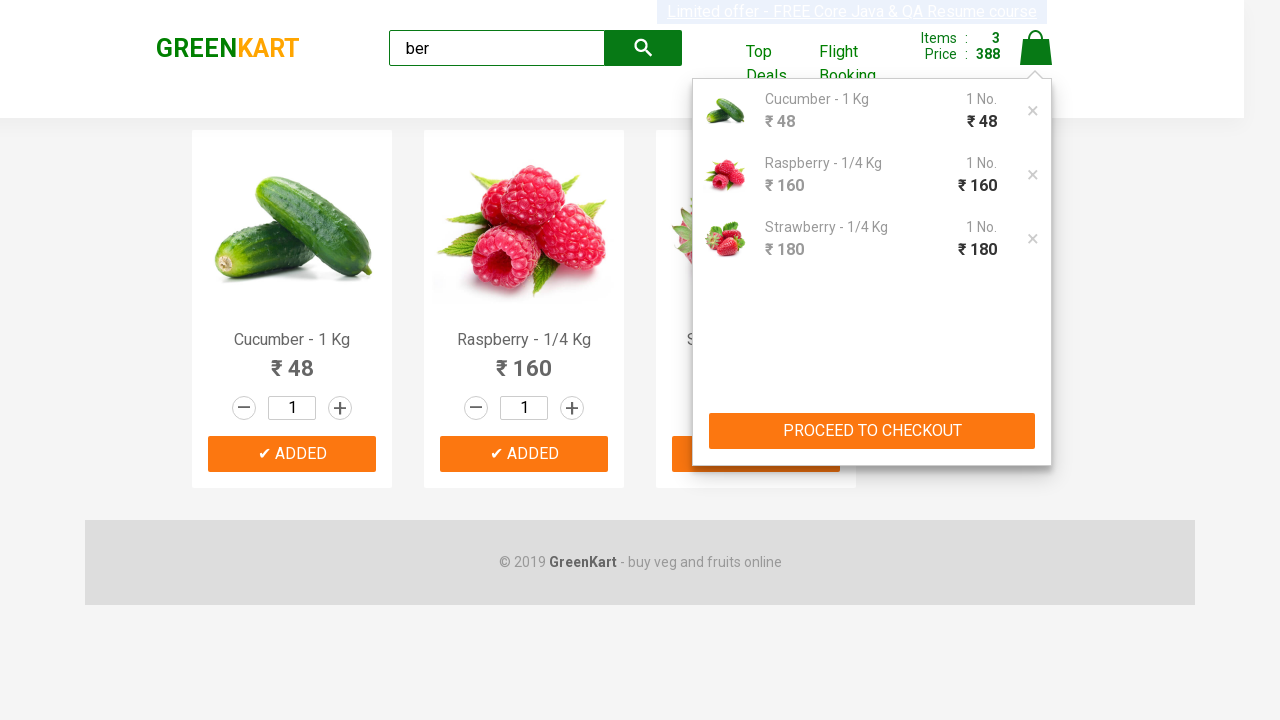

Entered promo code 'rahulshettyacademy' on .promoCode
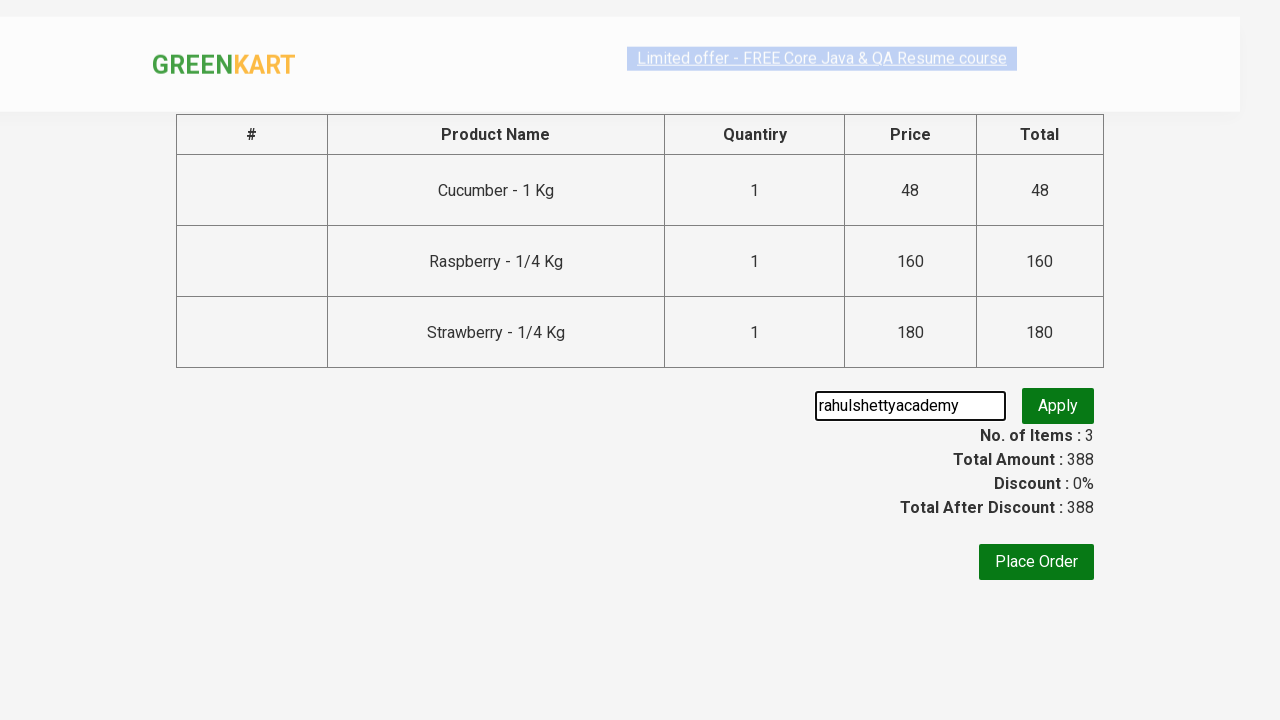

Clicked 'Apply' button to apply promo code at (1058, 406) on .promoBtn
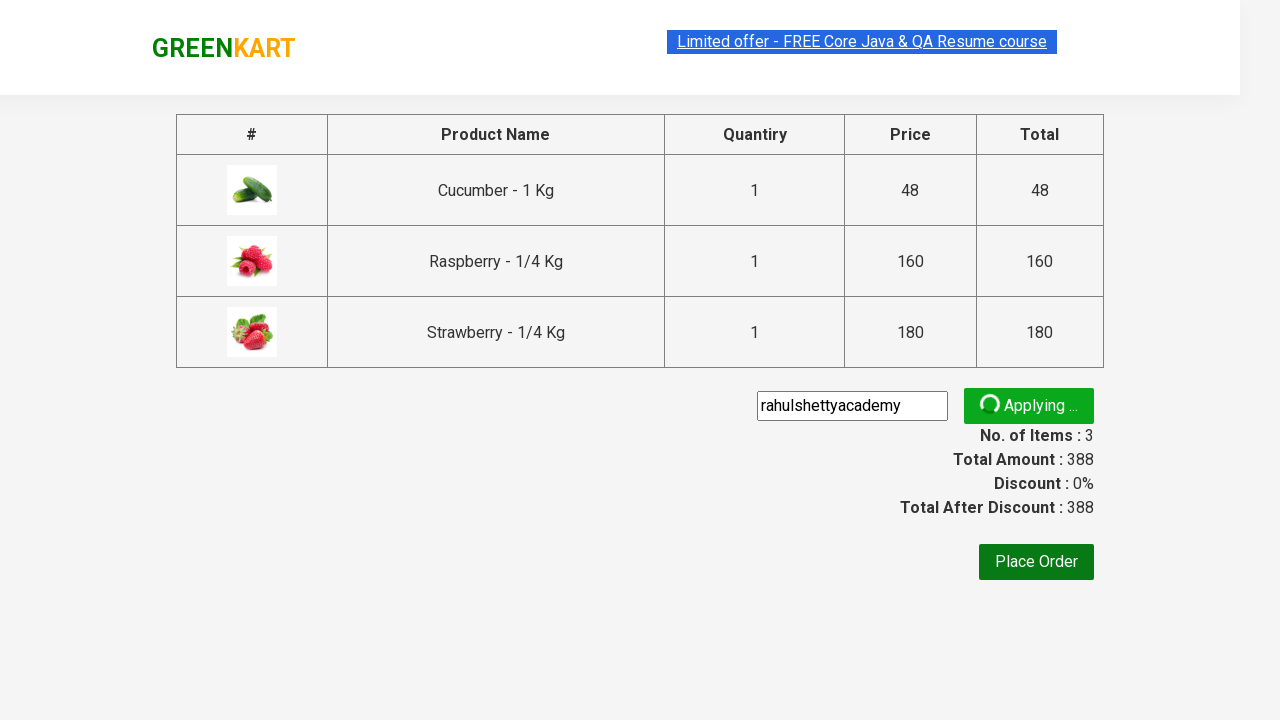

Promo code validation message appeared
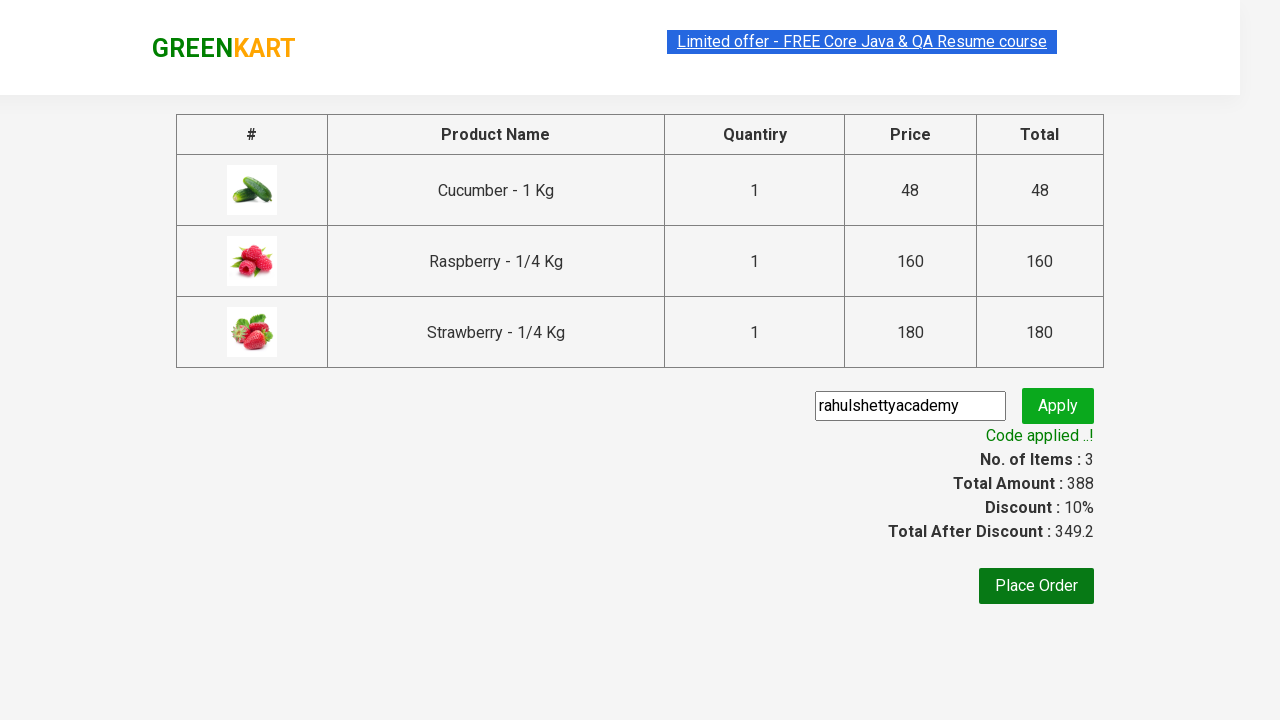

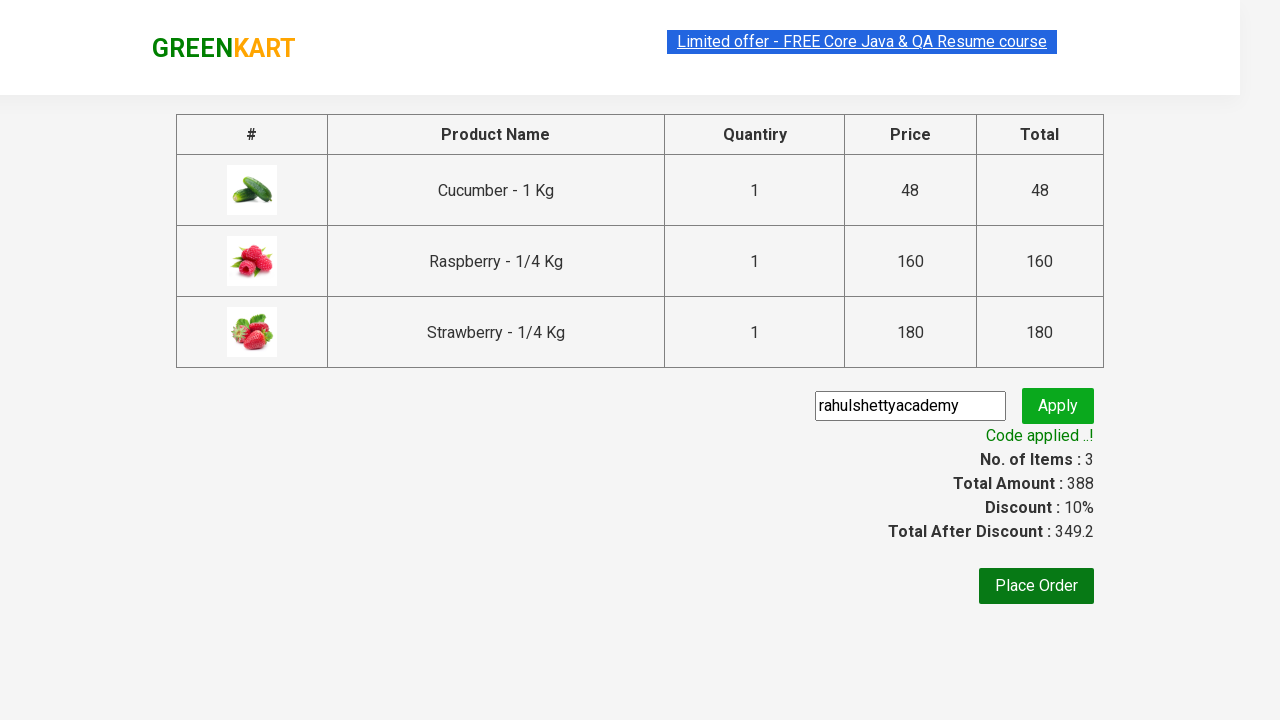